Tests various input field operations including entering text, appending text with keyboard tab, reading input values, clearing fields, and checking disabled/readonly states on a practice website.

Starting URL: https://letcode.in/edit

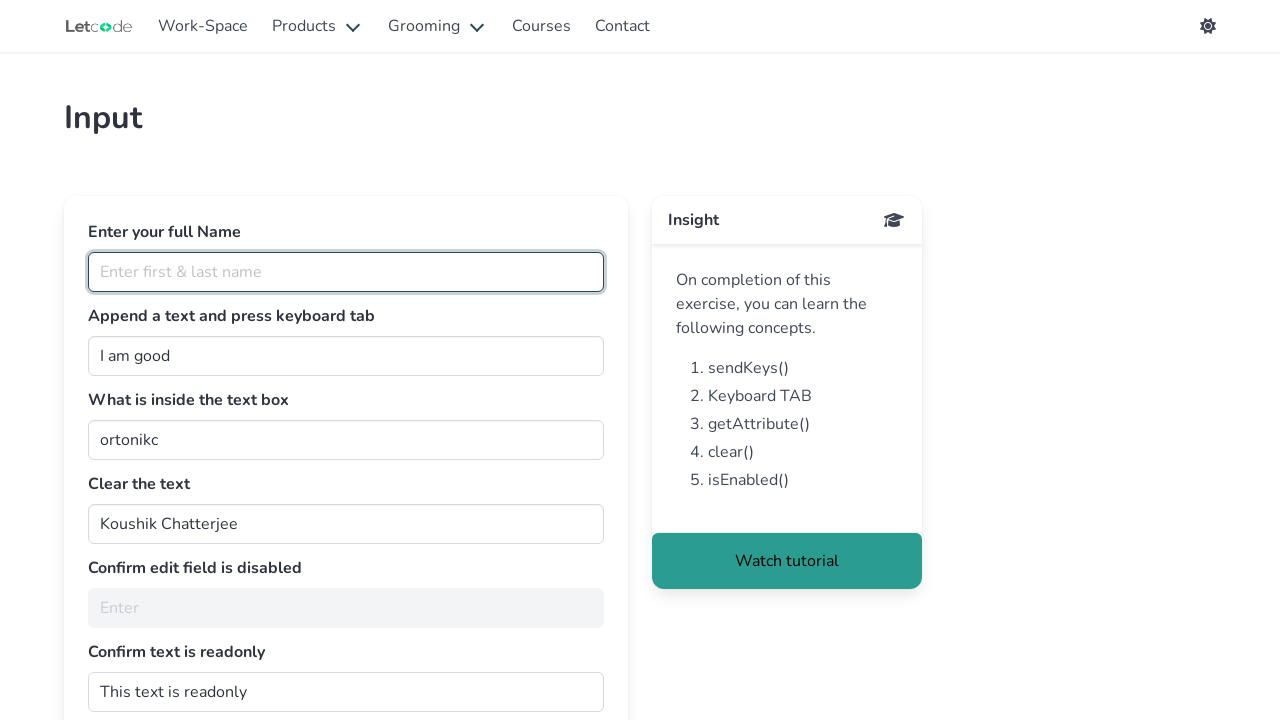

Entered 'Logeshwaran' in the first name field on input[placeholder='Enter first & last name']
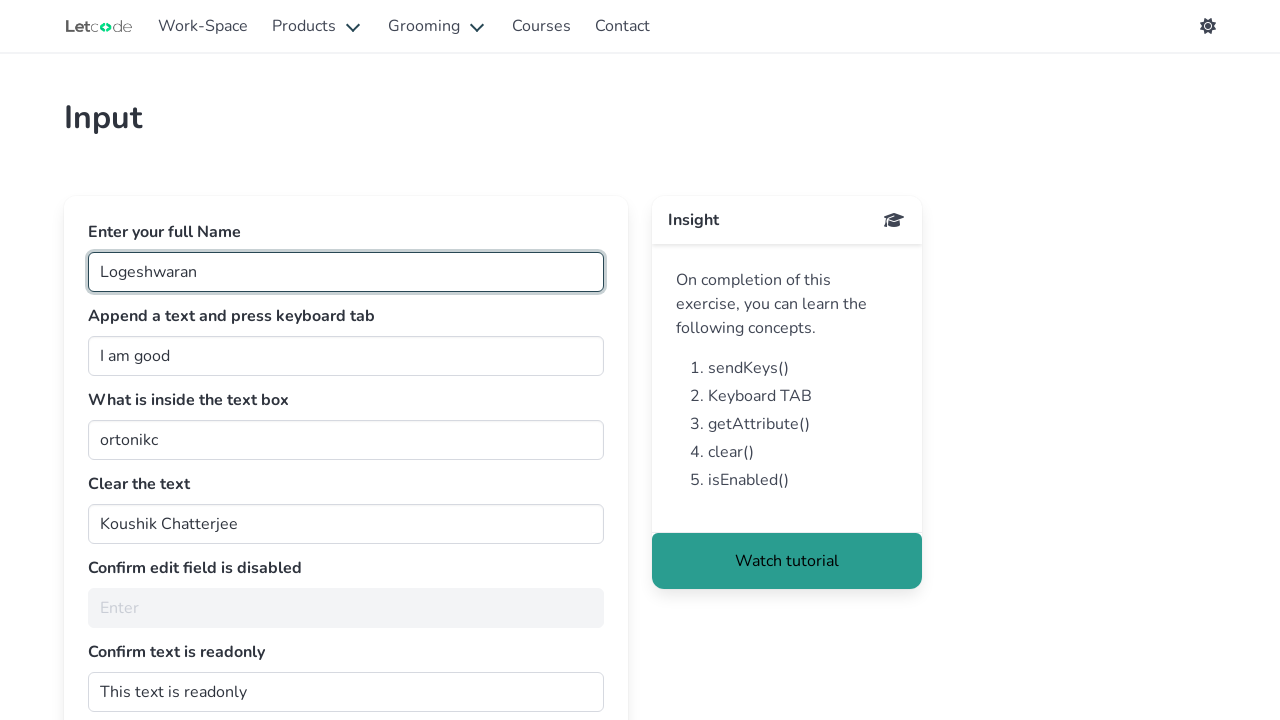

Filled join field with ' dude' on #join
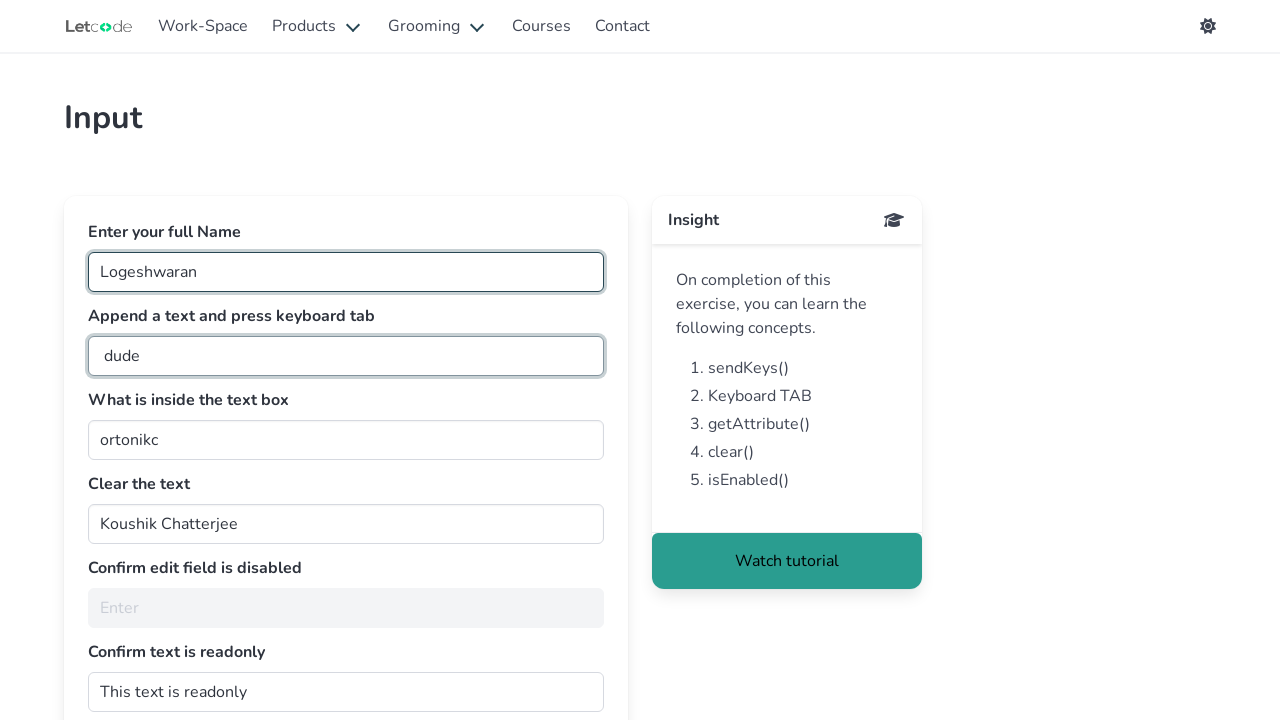

Pressed Tab key on join field on #join
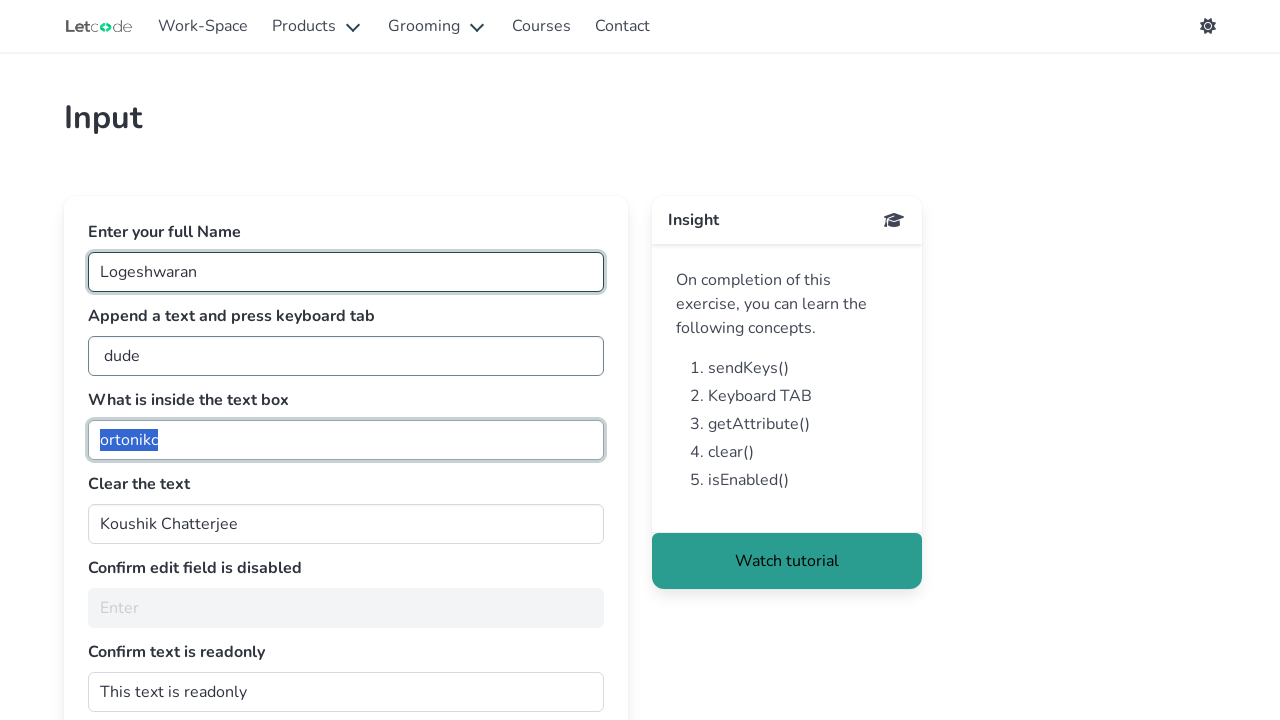

Retrieved value from getMe field: 'ortonikc'
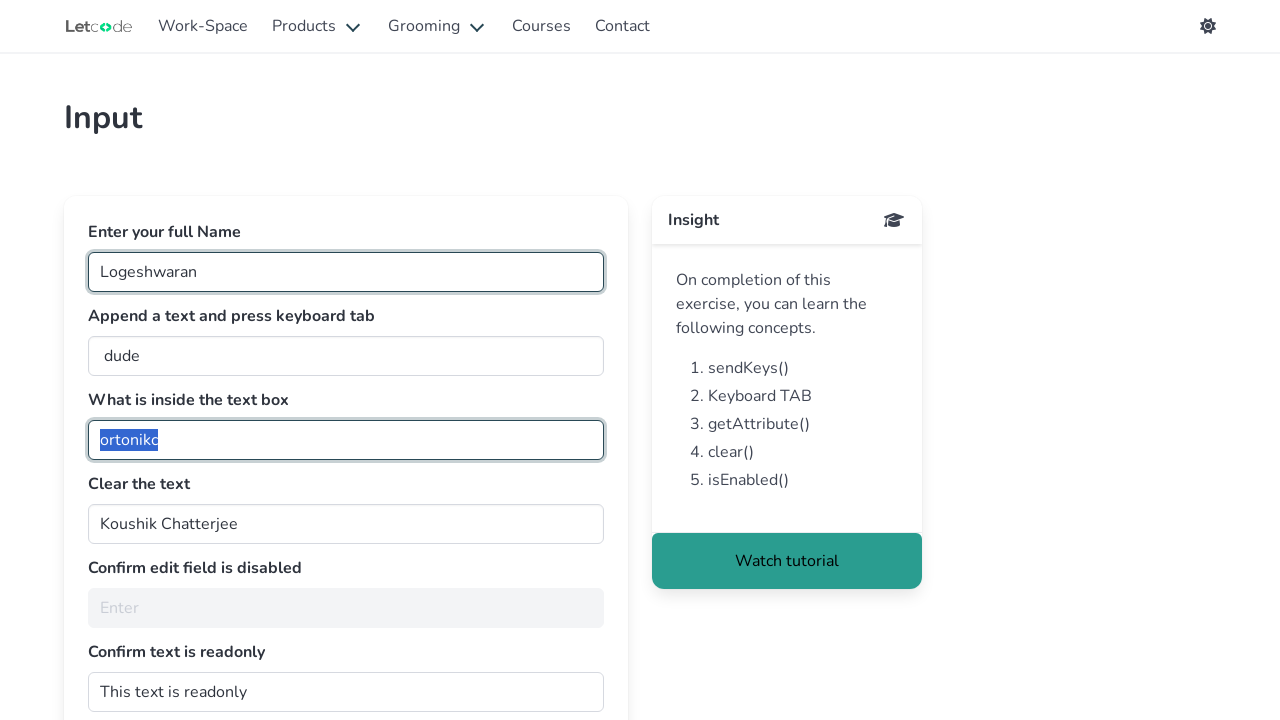

Cleared the clearMe input field on #clearMe
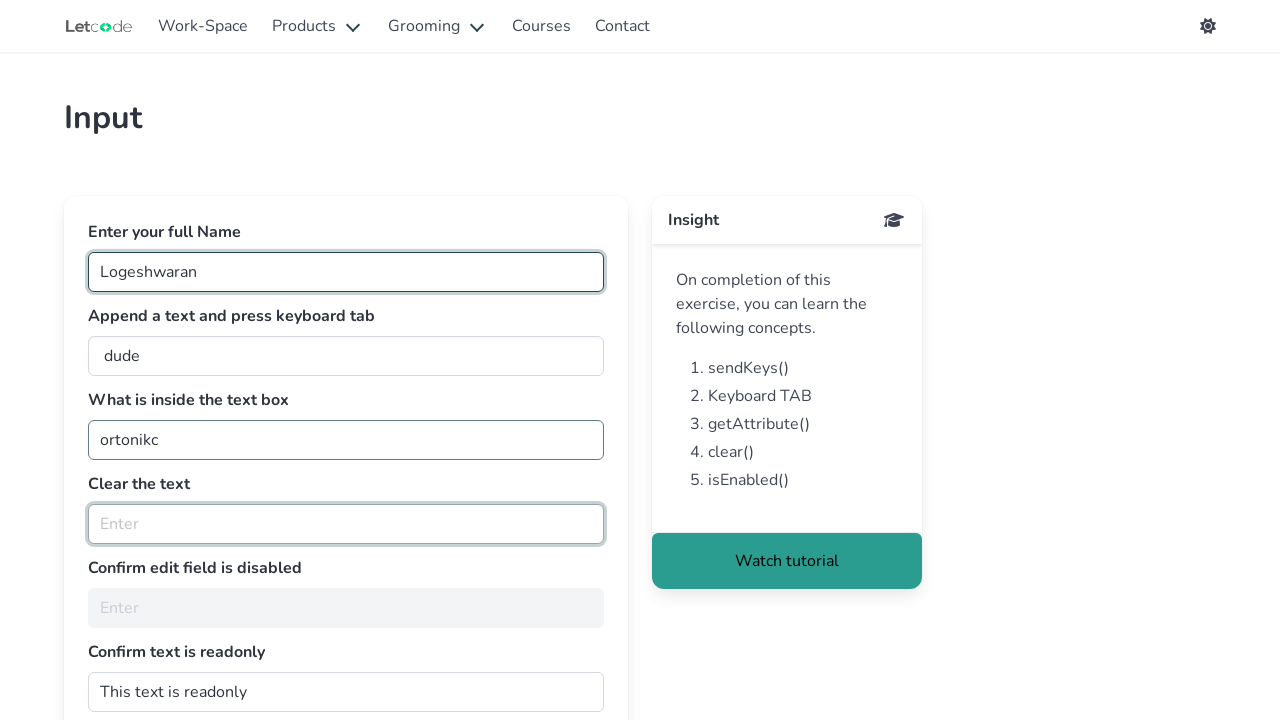

Checked if noEdit field is enabled: False
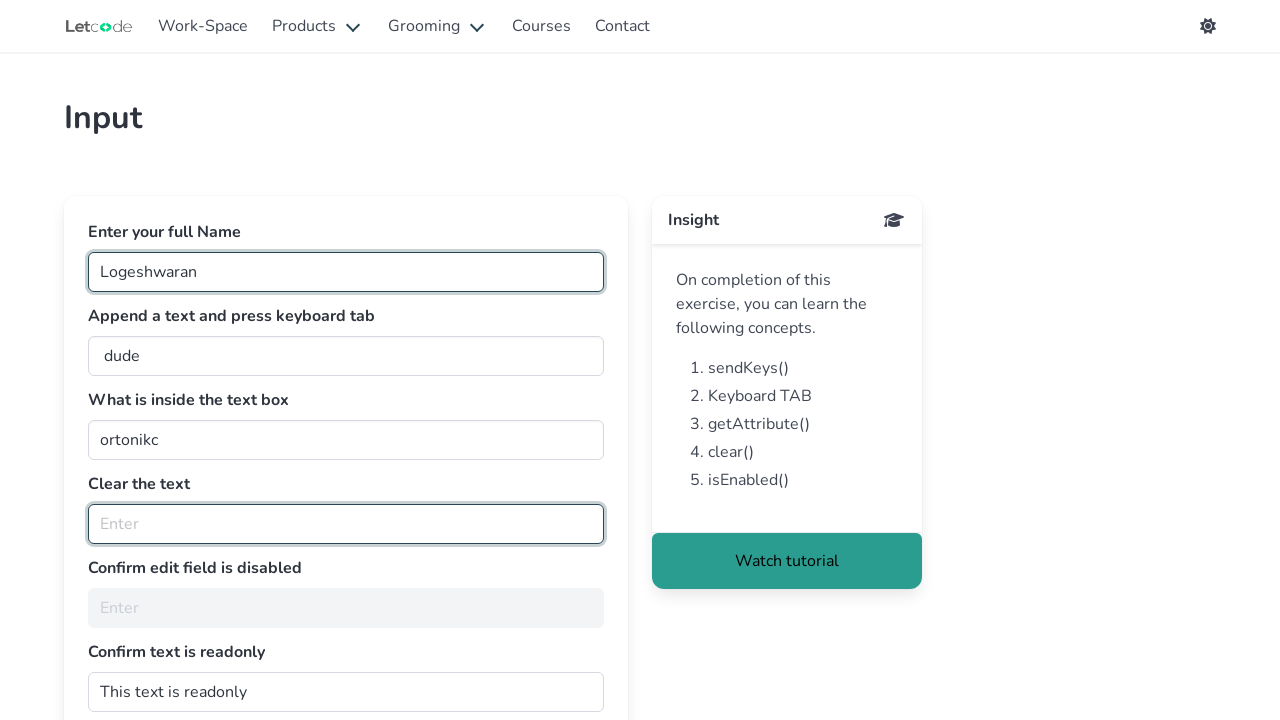

Checked readonly attribute of dontwrite field: 
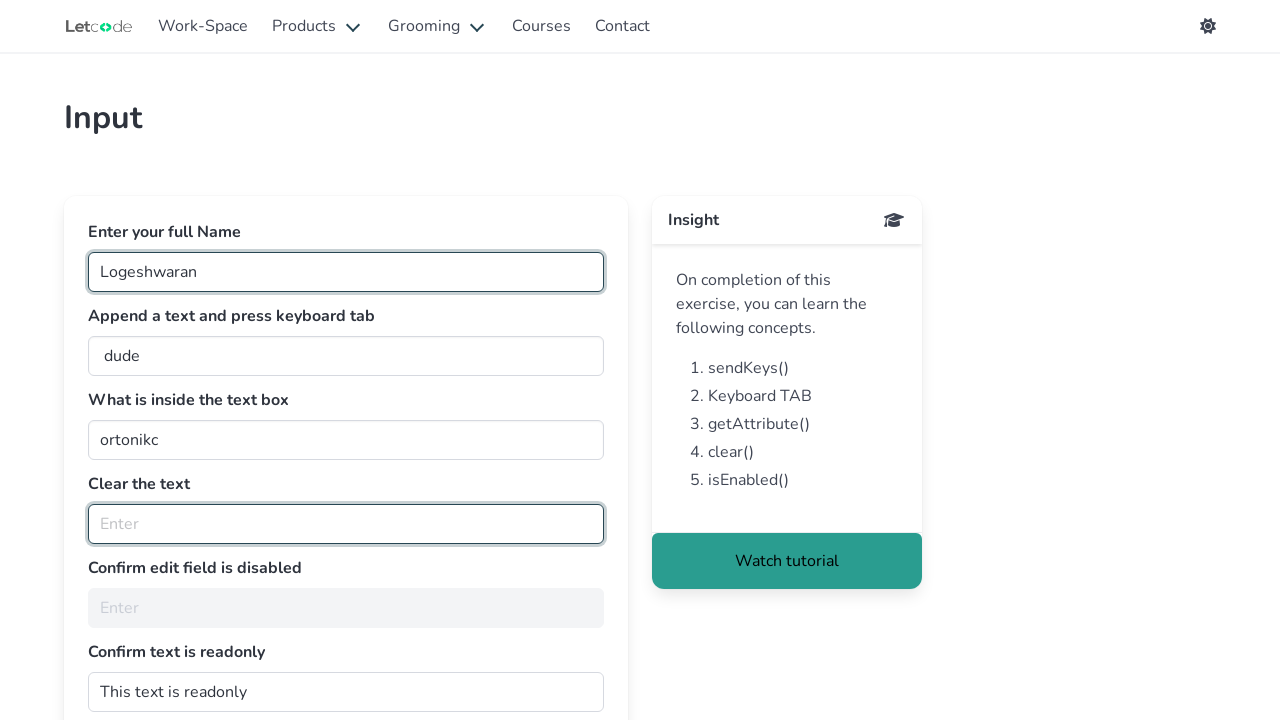

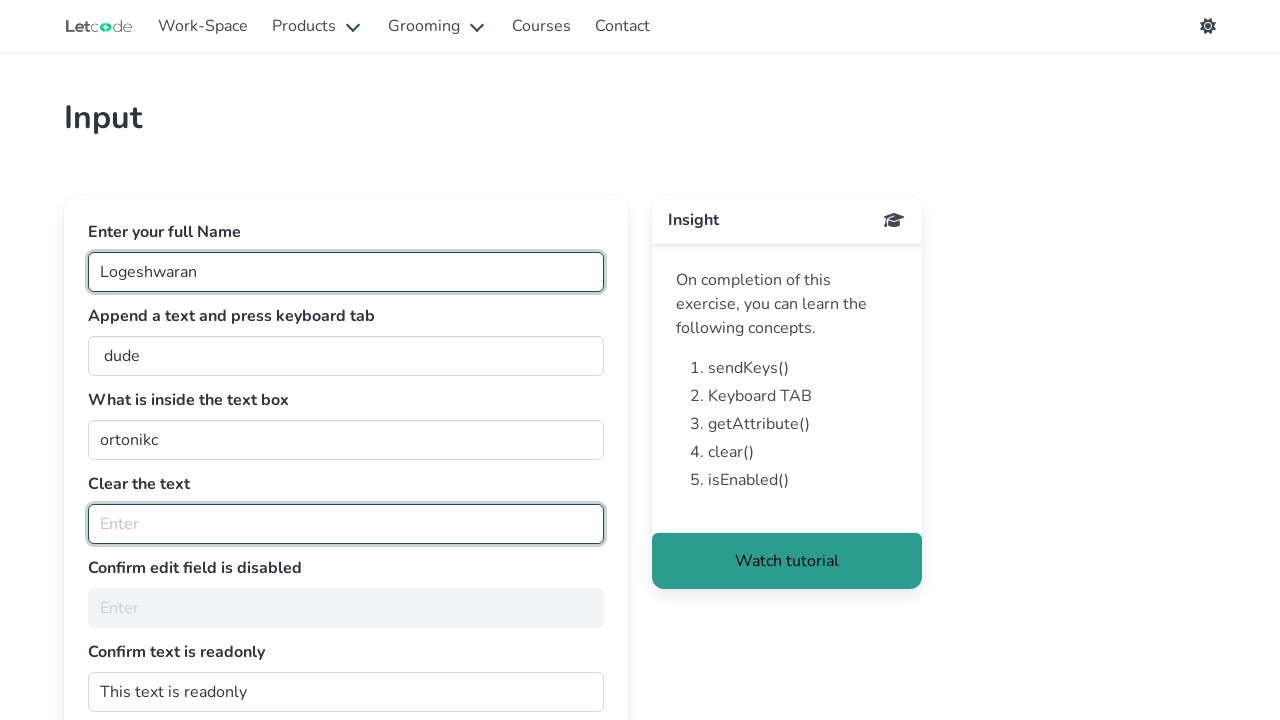